Tests the text box form on DemoQA by filling in the username and email fields, scrolling down, and clicking the submit button.

Starting URL: https://demoqa.com/text-box

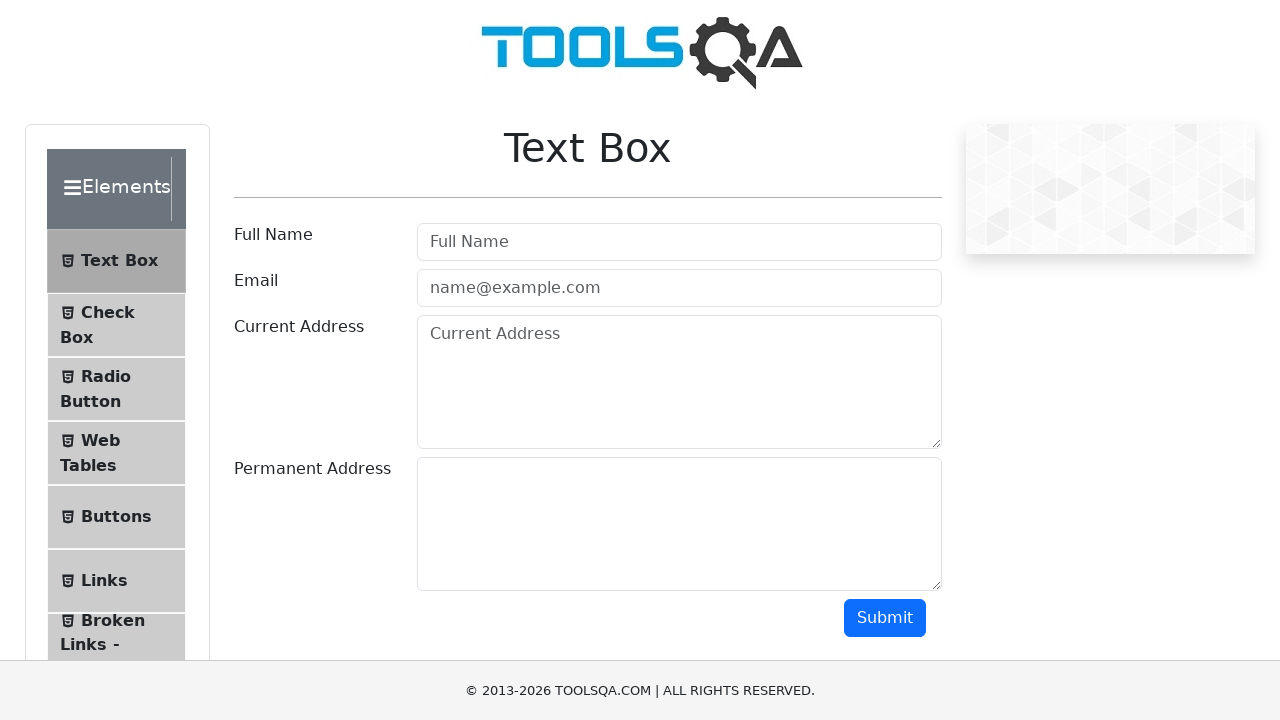

Filled username field with 'Fede' on input#userName
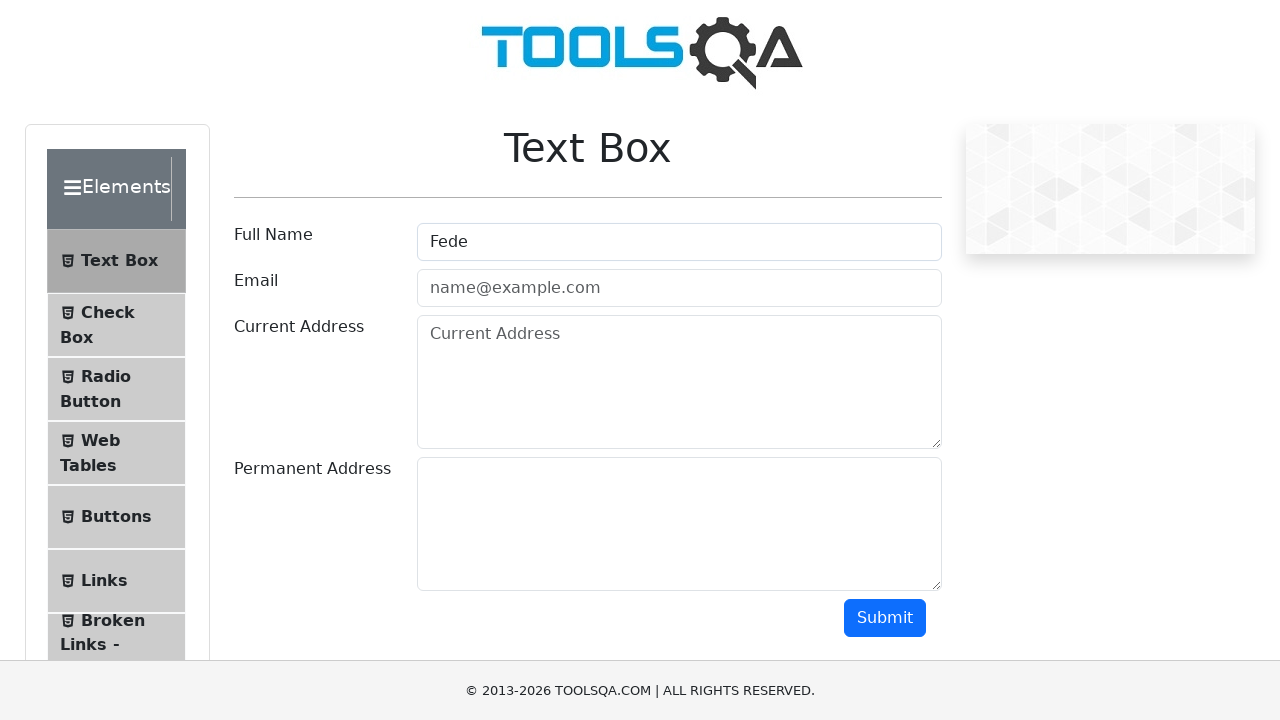

Filled email field with 'fede@mail.com' on input#userEmail
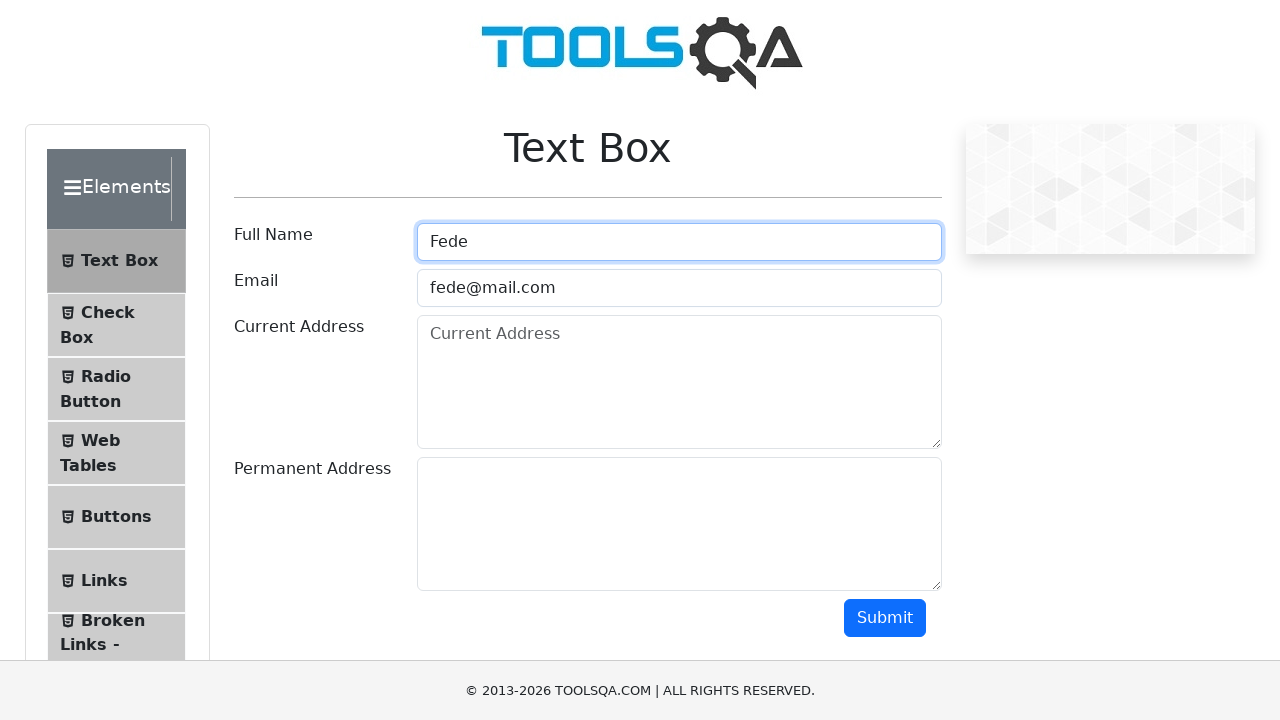

Scrolled down to reveal submit button
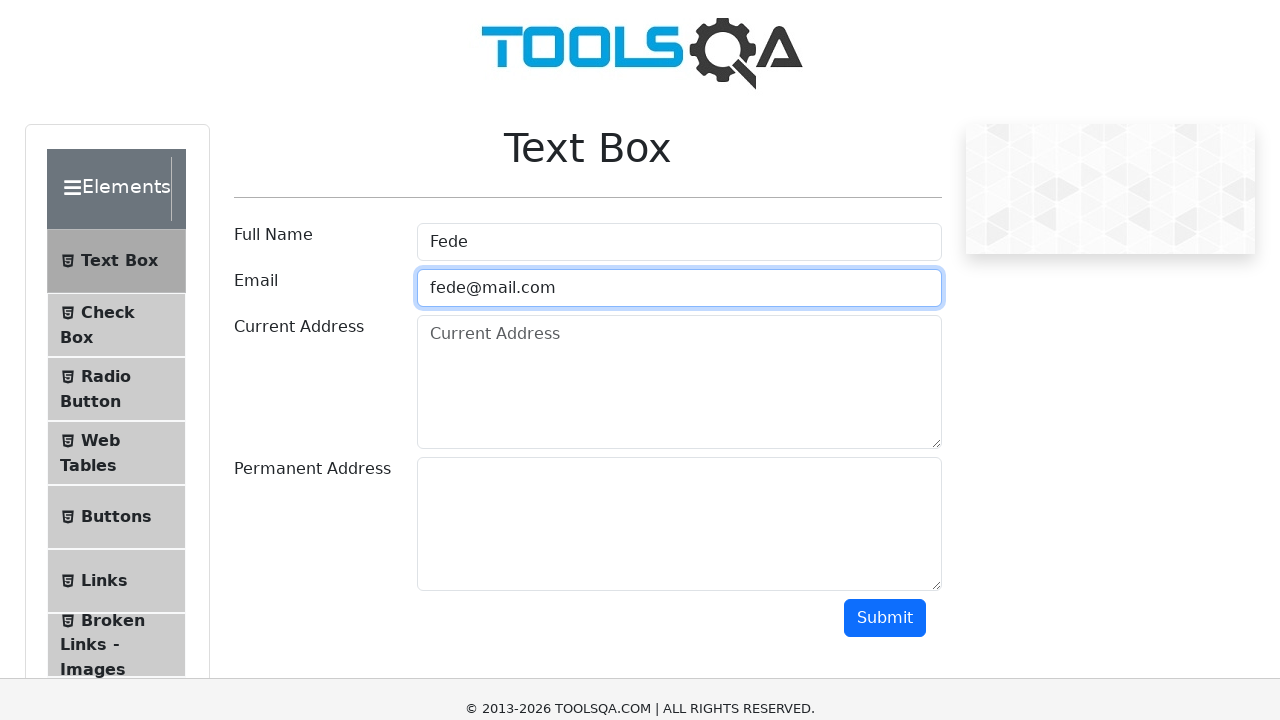

Clicked submit button at (885, 118) on button#submit
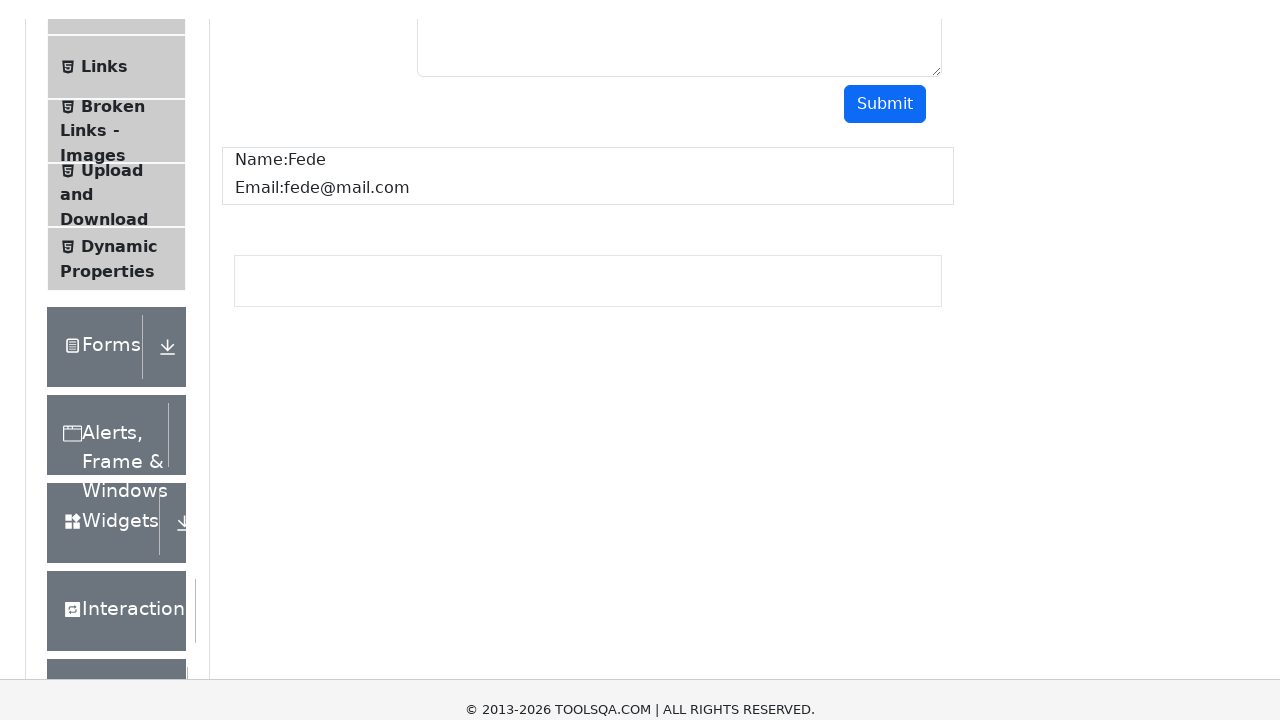

Form submission output appeared
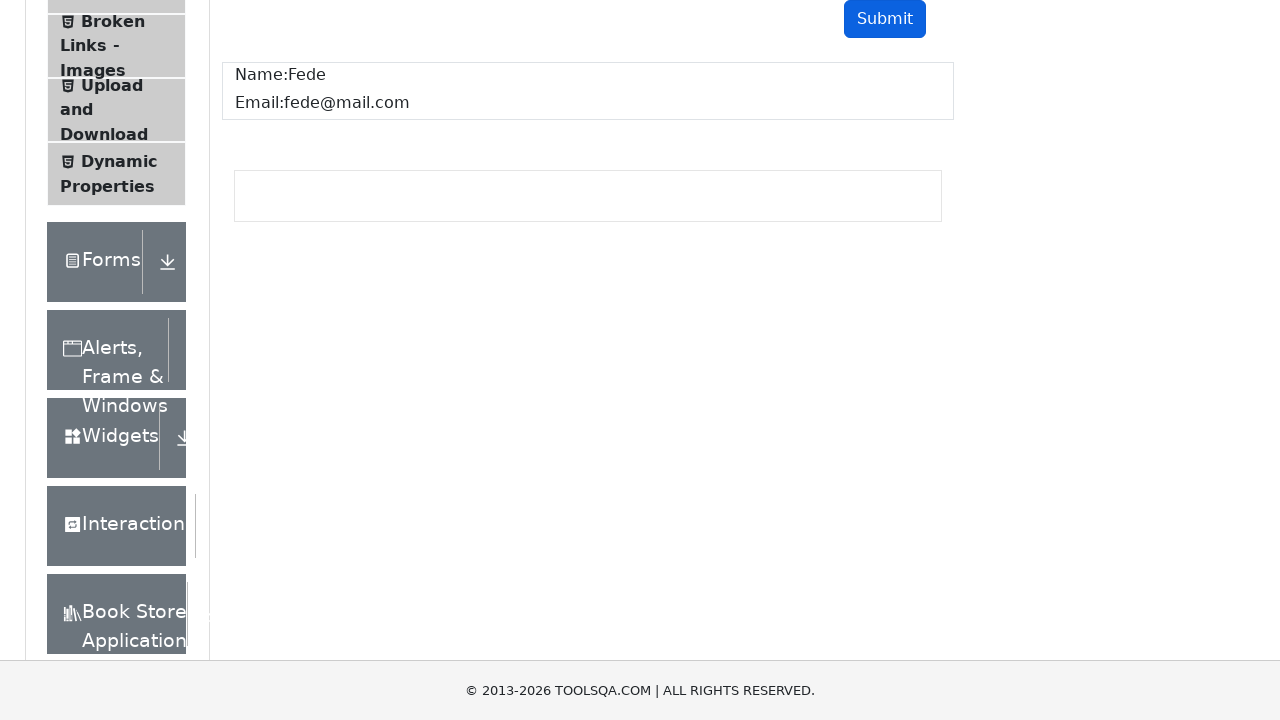

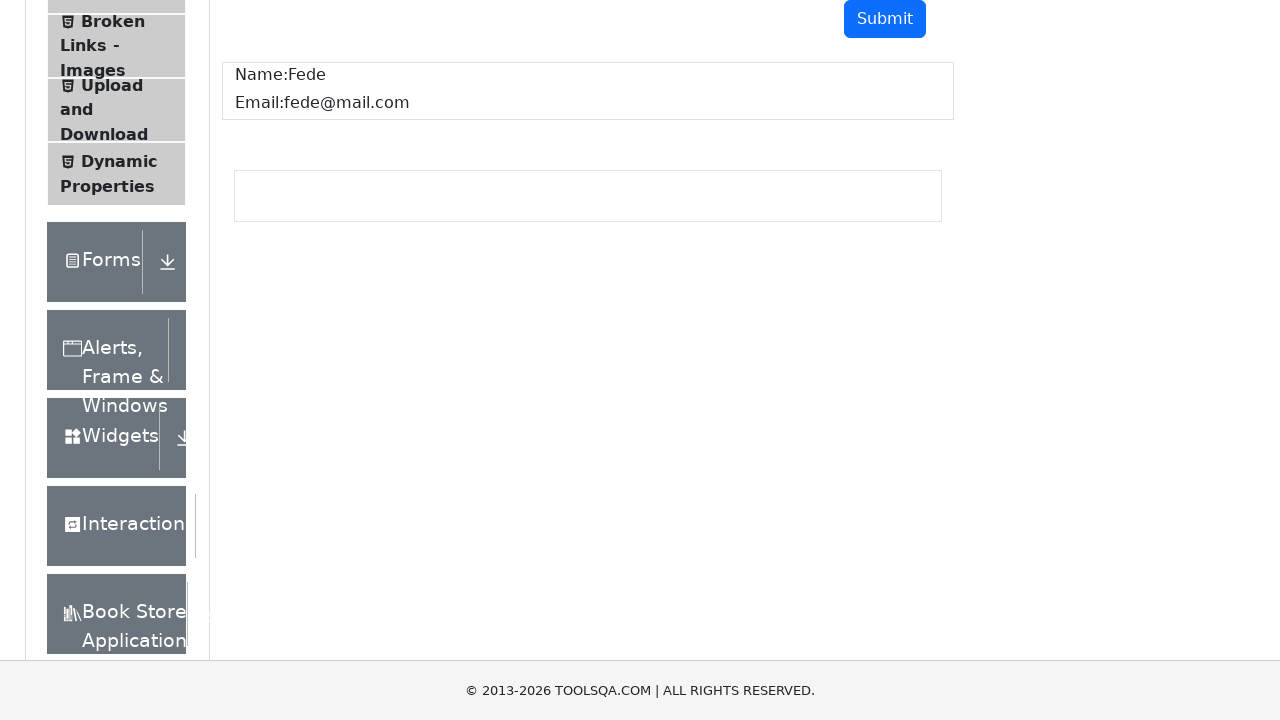